Tests dynamic checkbox controls by toggling visibility and checking/selecting the checkbox element

Starting URL: https://www.training-support.net/webelements/dynamic-controls

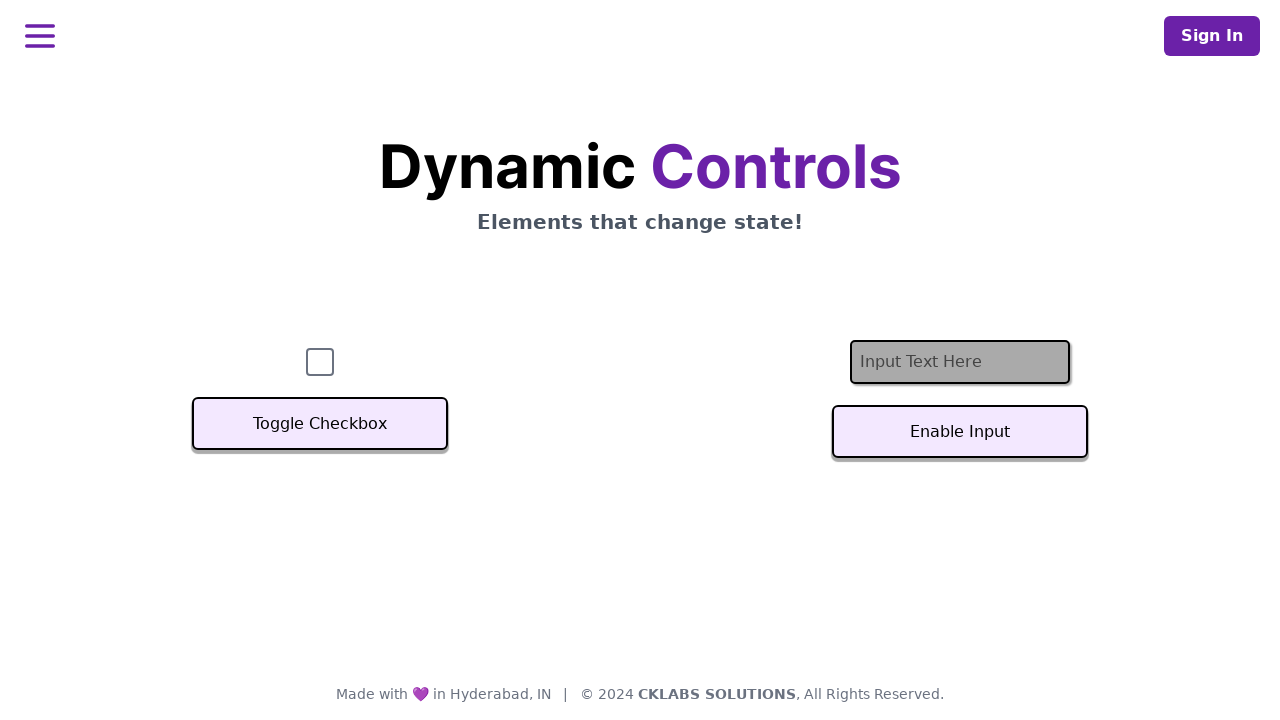

Verified checkbox is visible initially
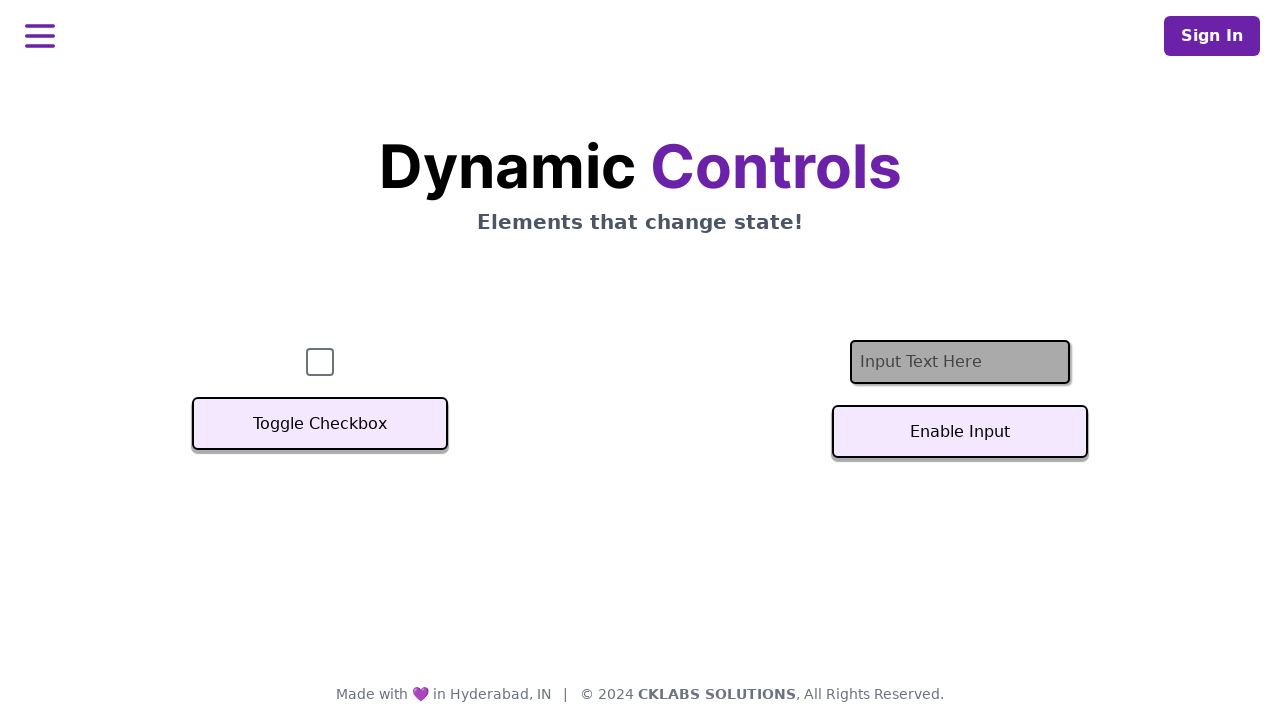

Clicked toggle button to hide checkbox at (320, 424) on xpath=//button[text()='Toggle Checkbox']
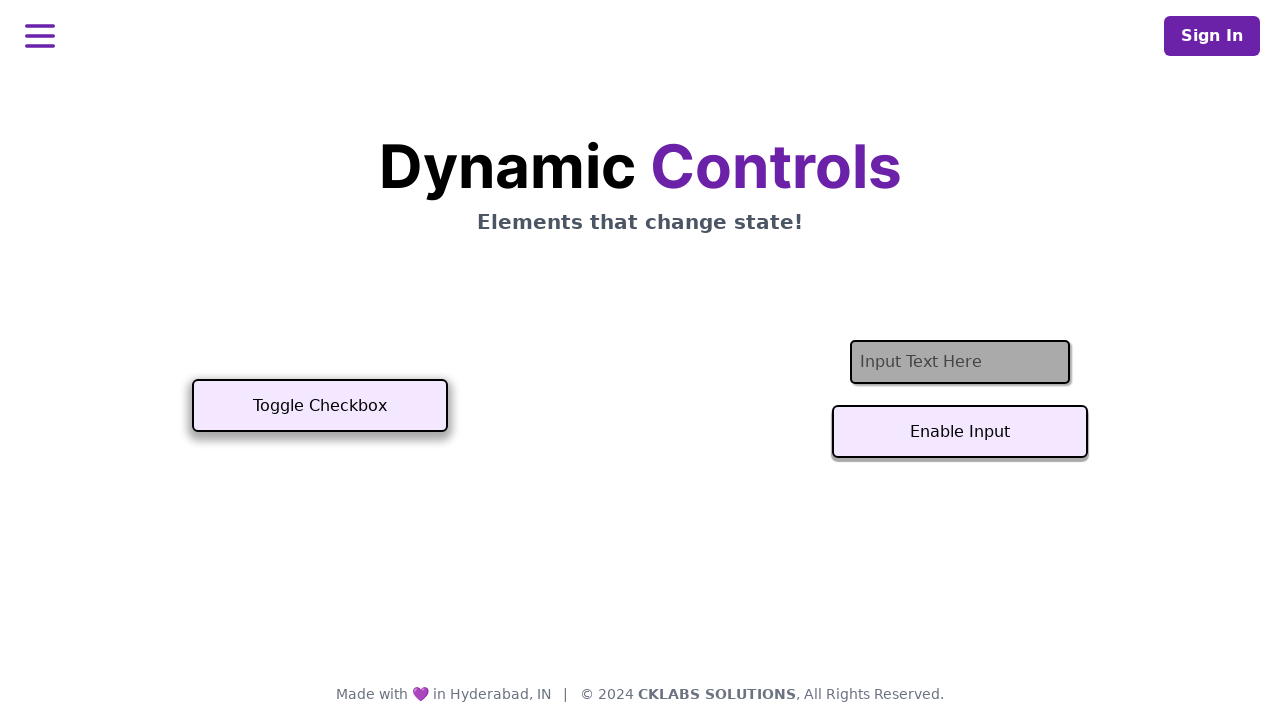

Checkbox disappeared after toggle
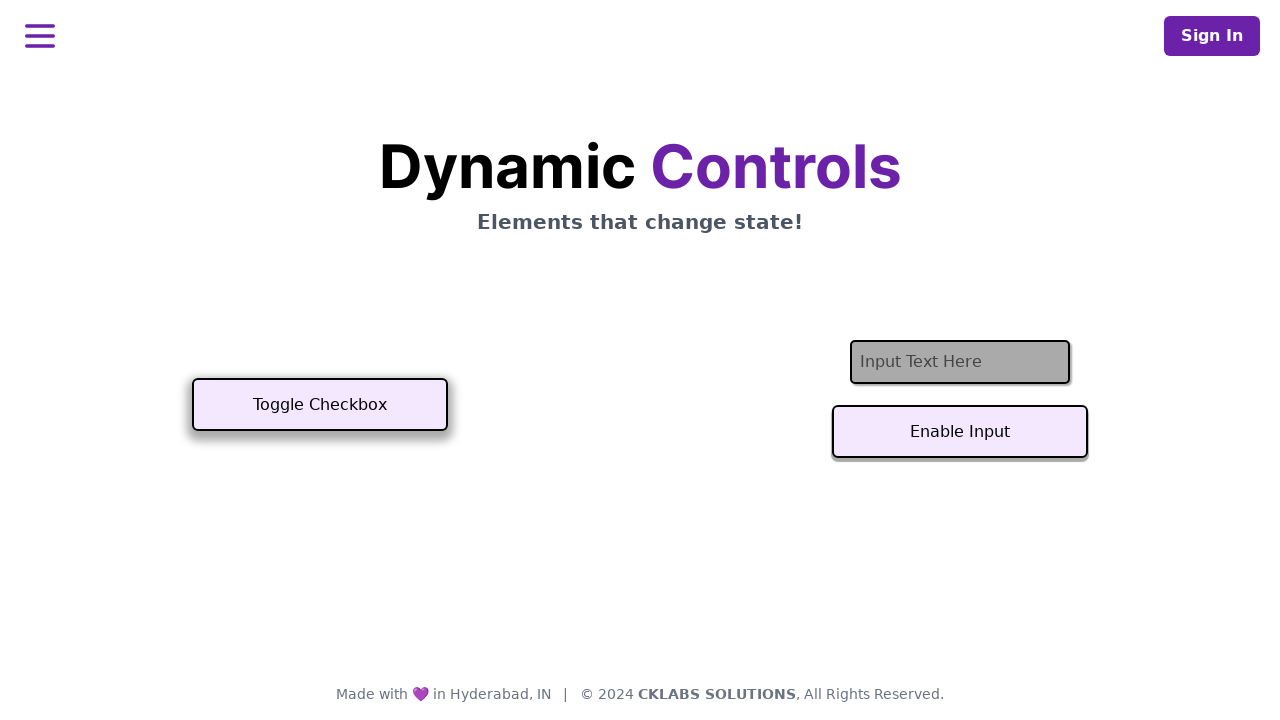

Clicked toggle button again to show checkbox at (320, 405) on xpath=//button[text()='Toggle Checkbox']
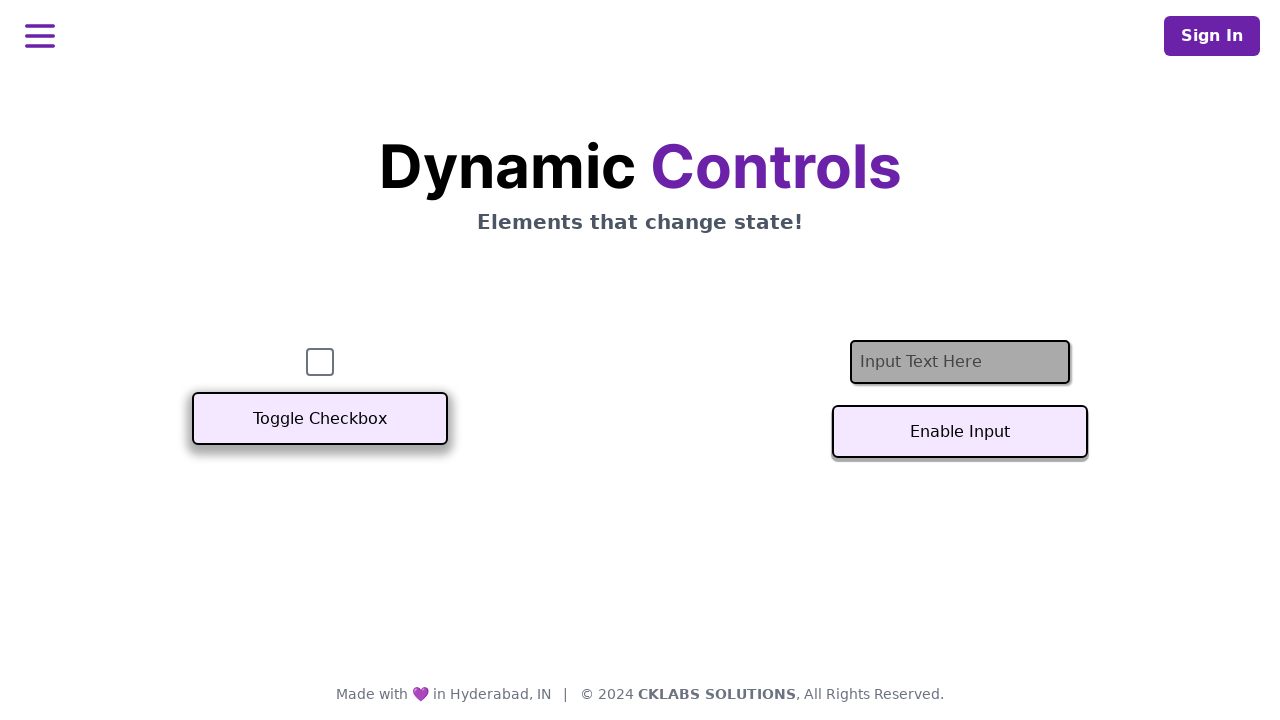

Checkbox became visible after second toggle
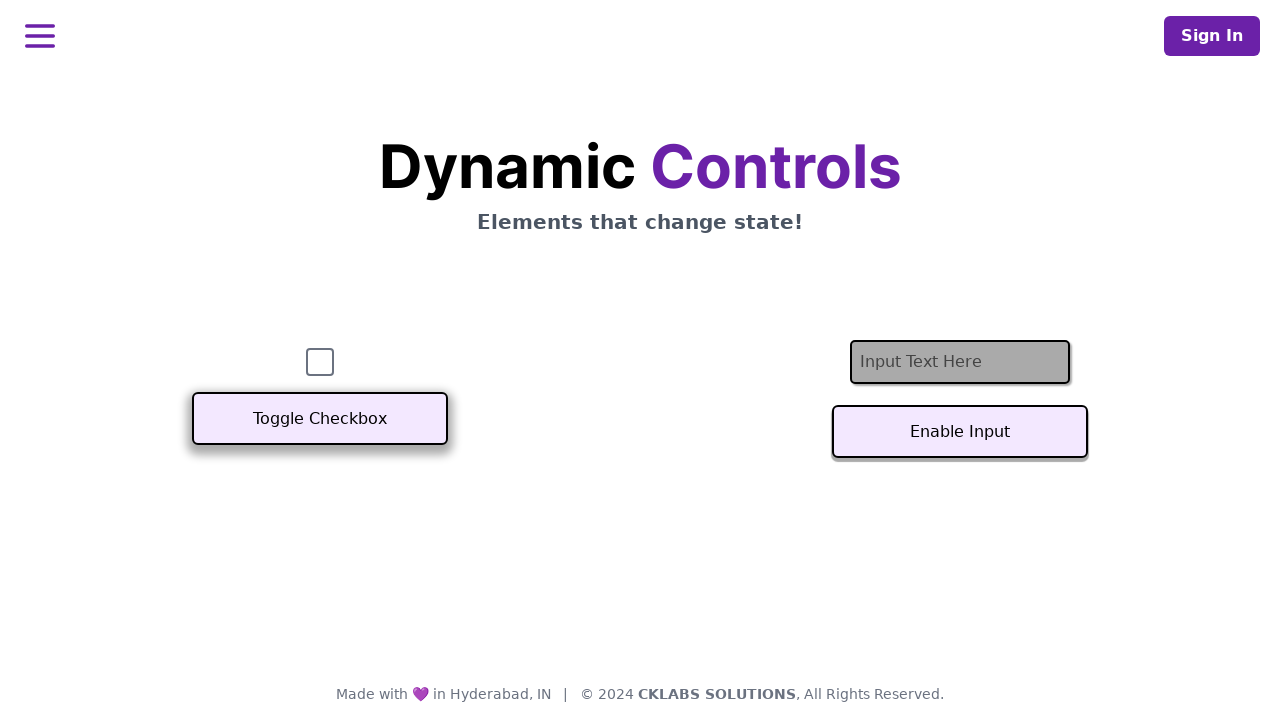

Clicked checkbox to select it at (320, 362) on #checkbox
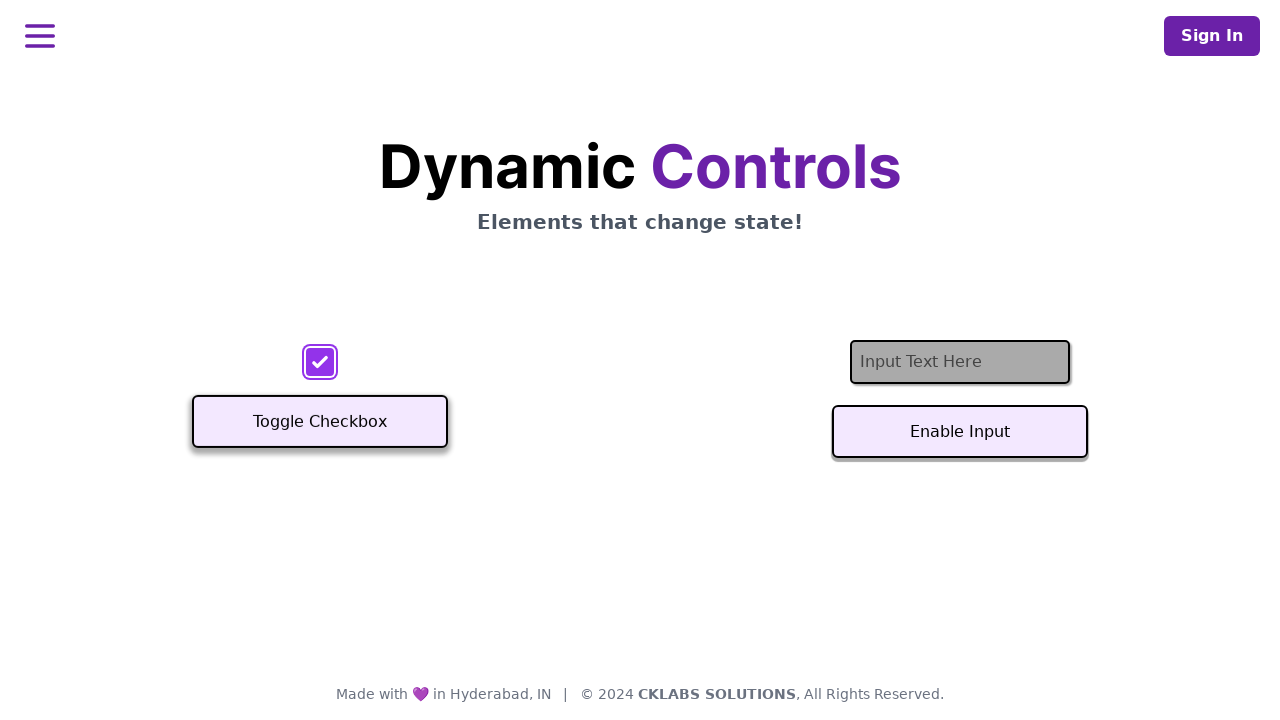

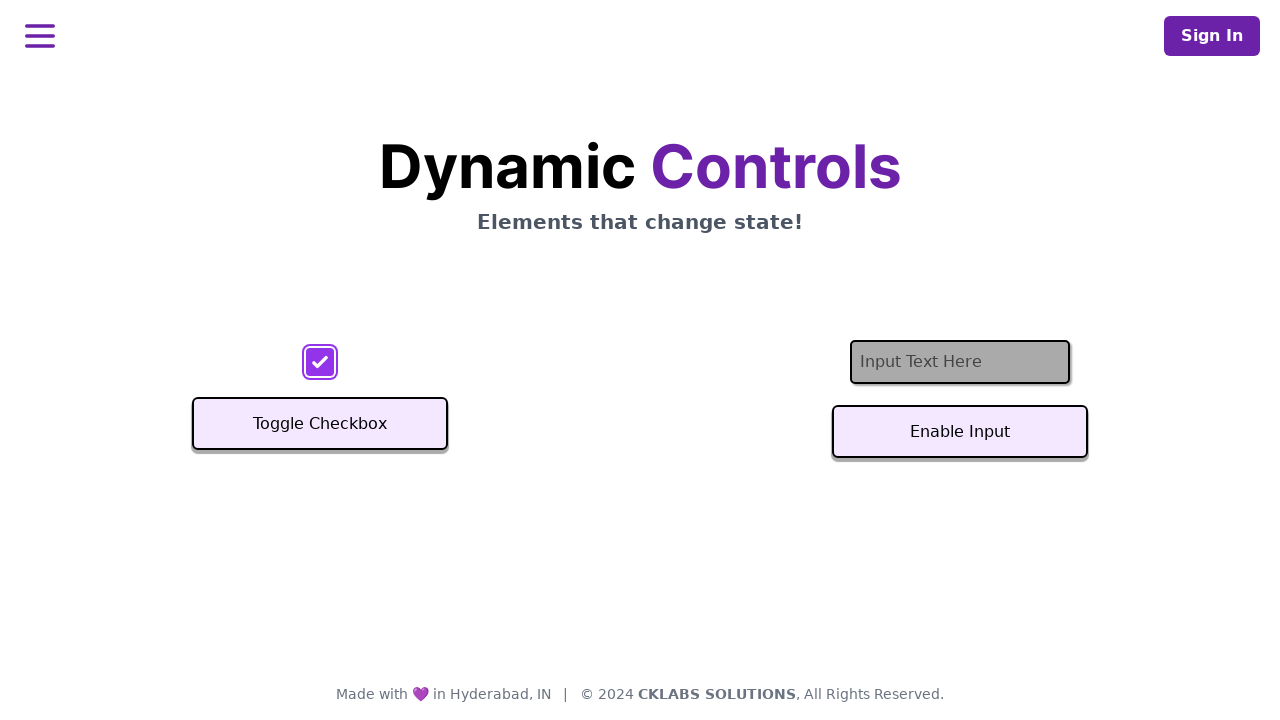